Tests password generation with empty master password and verifies page title remains unchanged

Starting URL: http://angel.net/~nic/passwd.sha1.1a.html

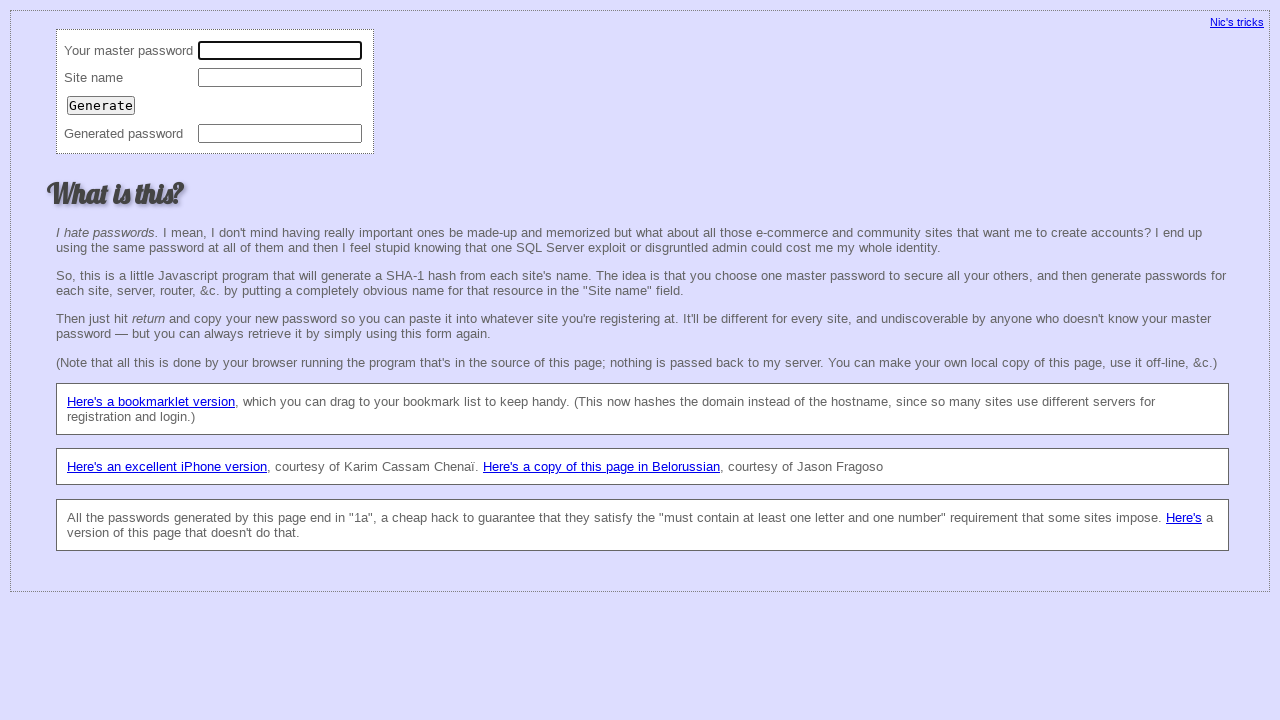

Navigated to password generation page
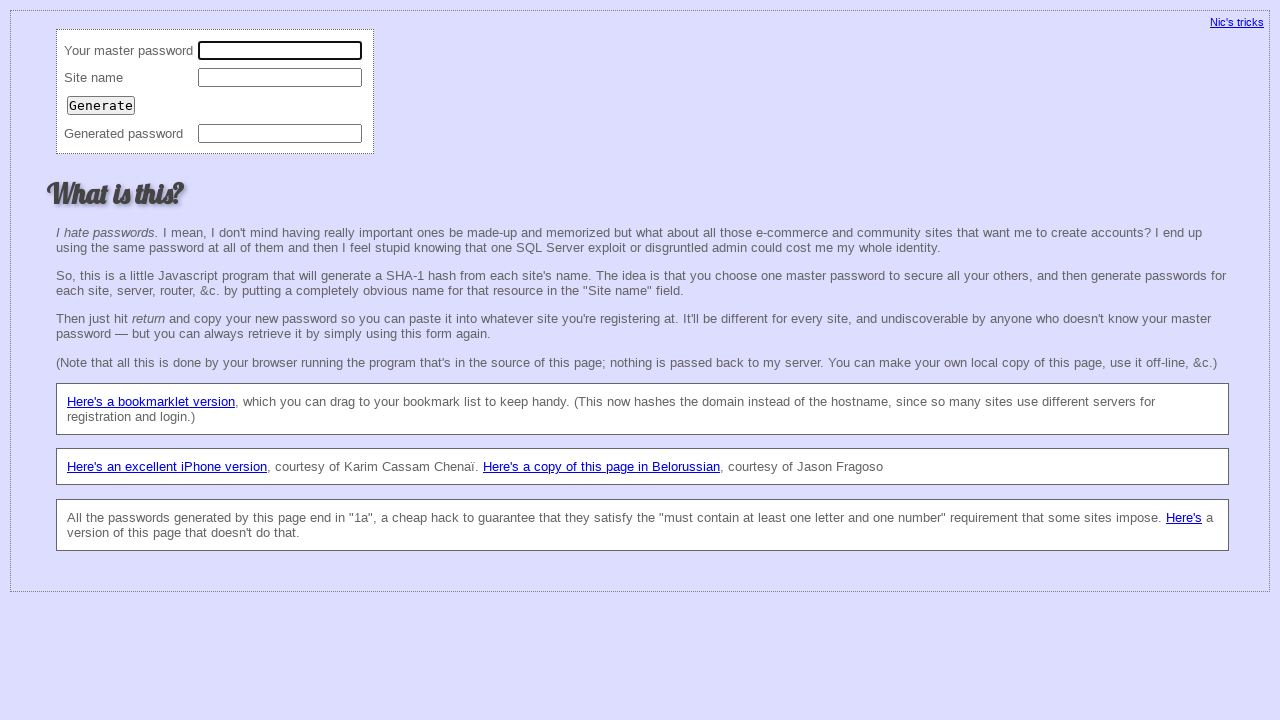

Located master password field
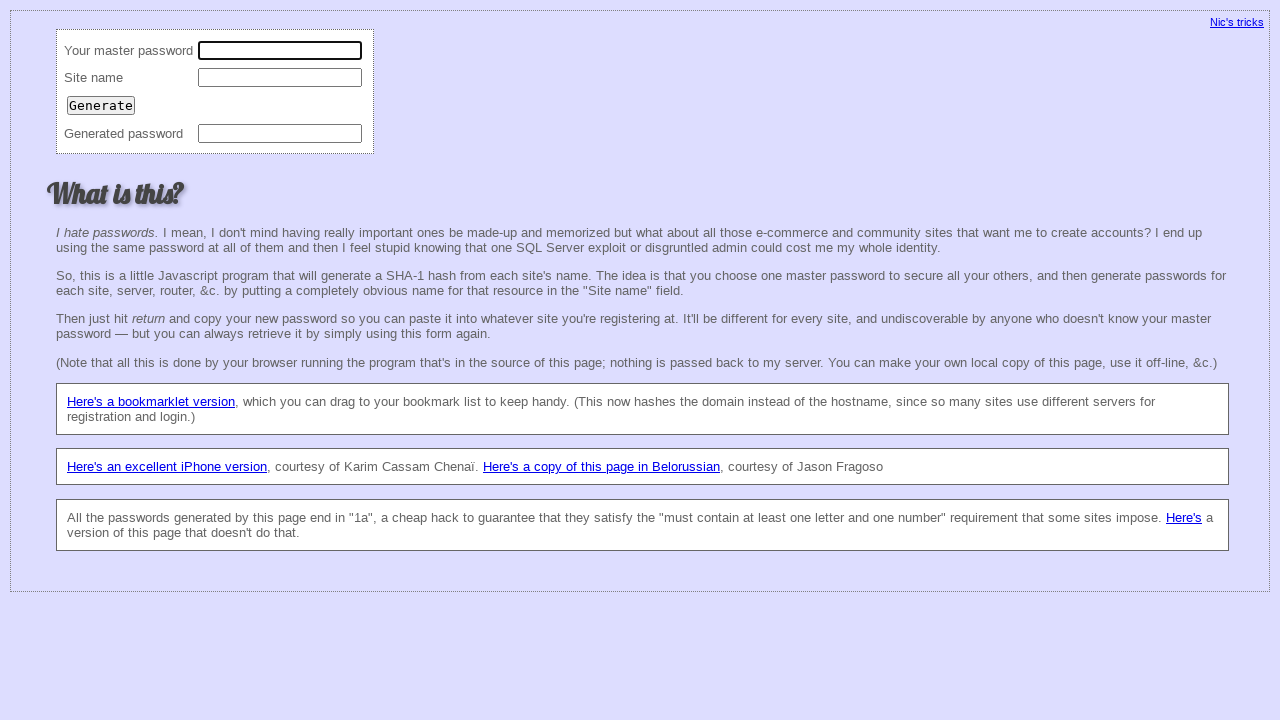

Cleared master password field on xpath=//td[text()='Your master password']/following::input[1]
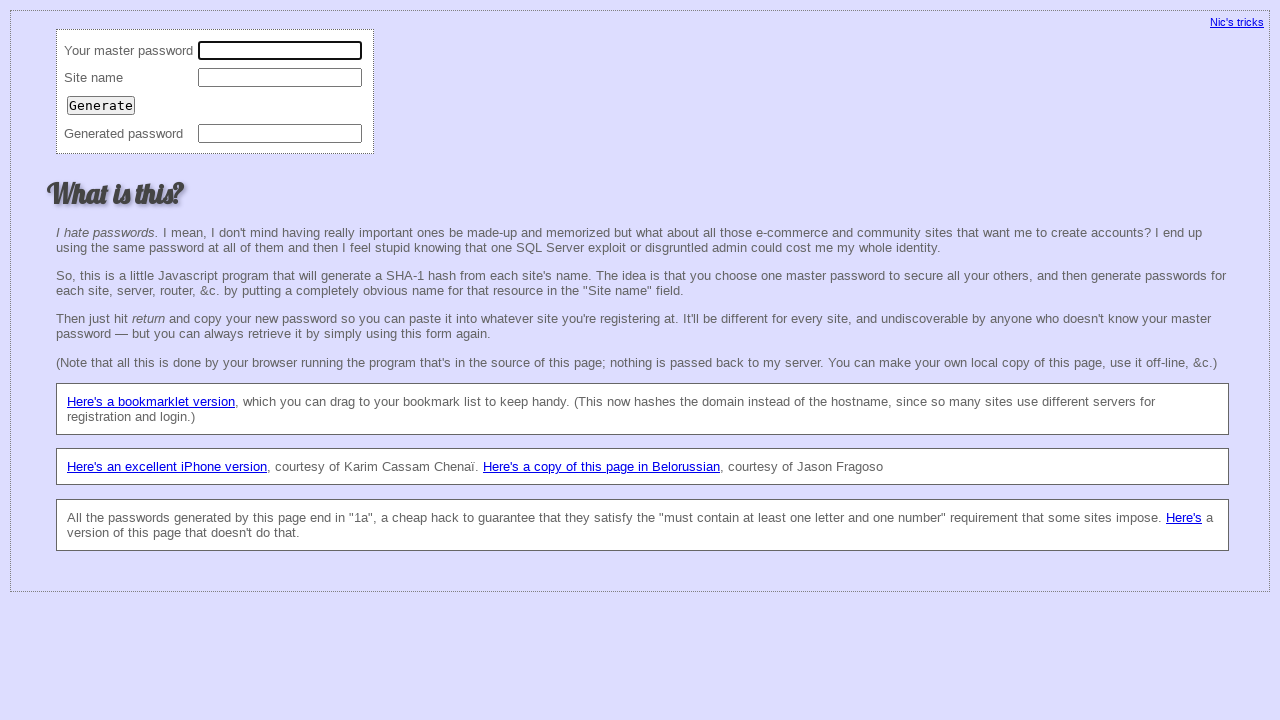

Left master password field empty on xpath=//td[text()='Your master password']/following::input[1]
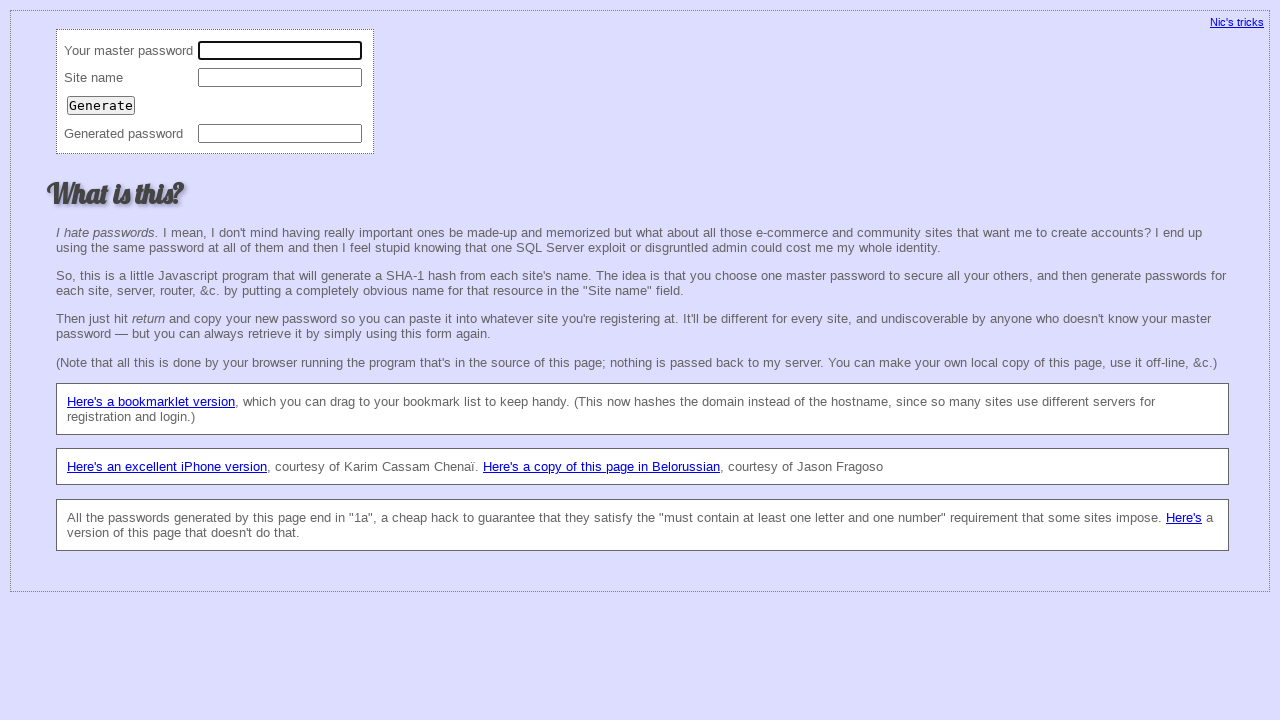

Located site name field
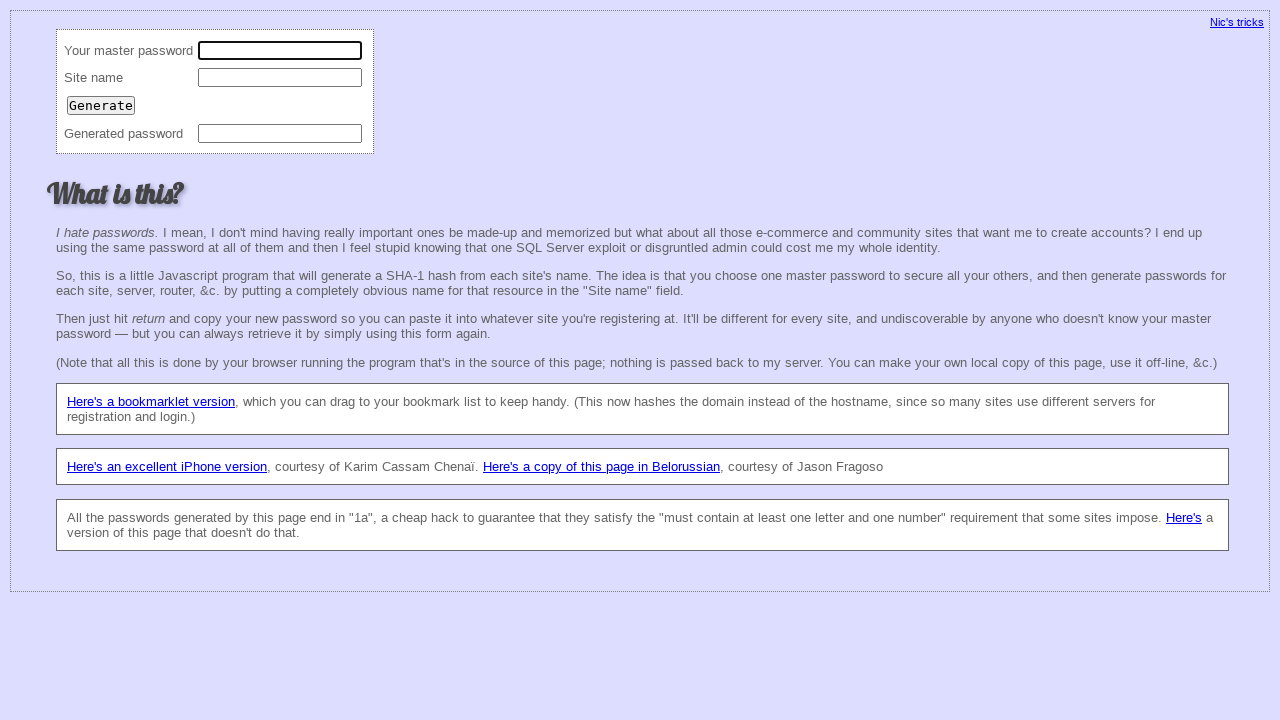

Cleared site name field on xpath=//td[text()='Site name']/following::input[1]
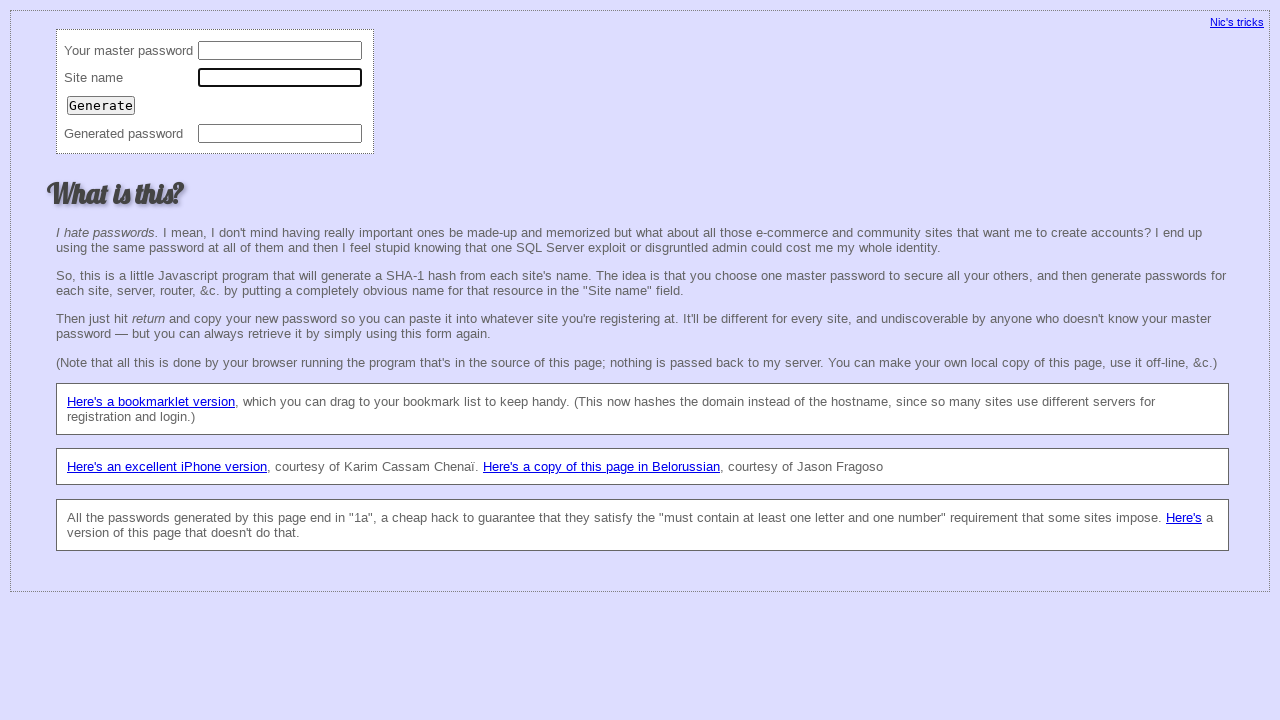

Filled site name field with 'p@m.ua' on xpath=//td[text()='Site name']/following::input[1]
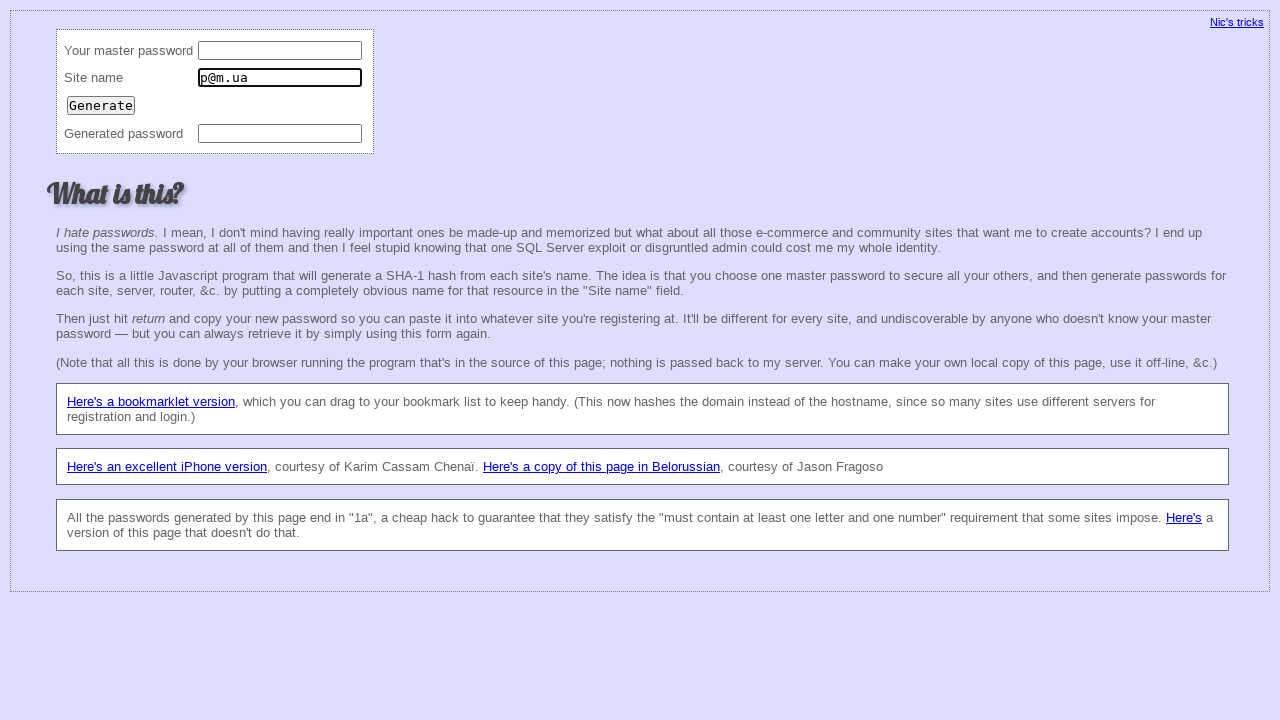

Clicked Generate button at (101, 105) on input[value='Generate']
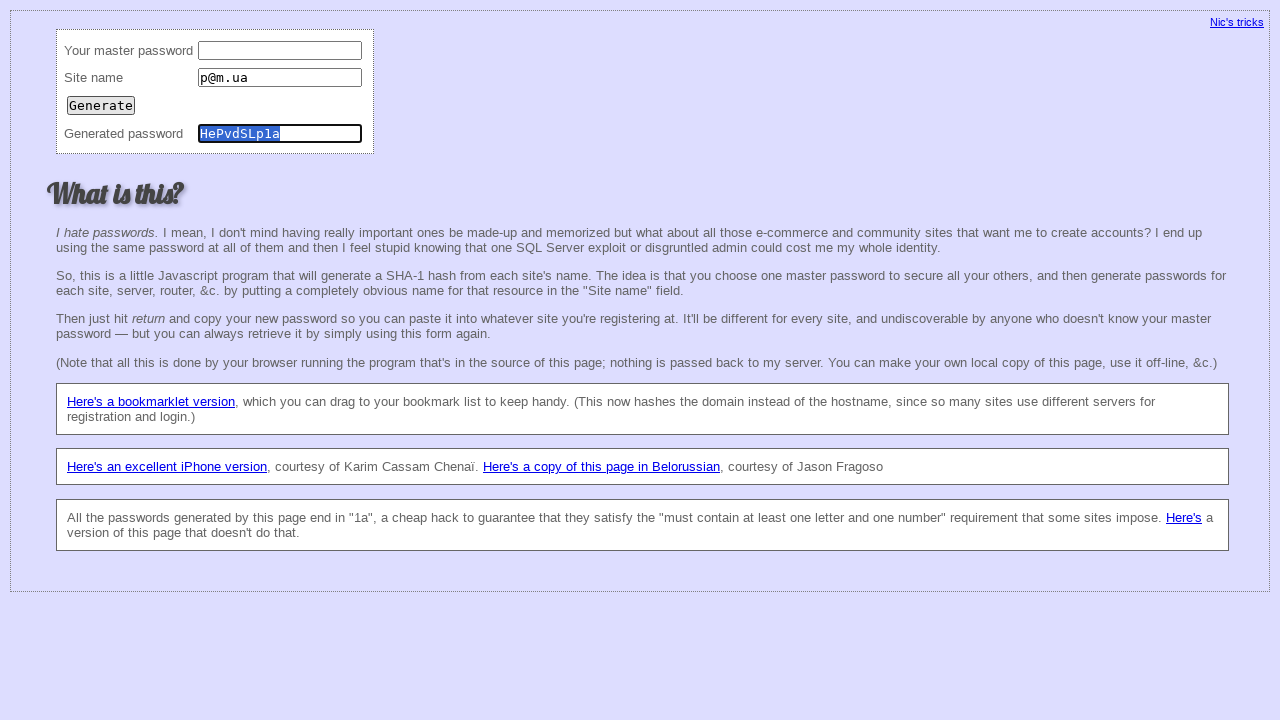

Verified page title remains unchanged: 'Password generator'
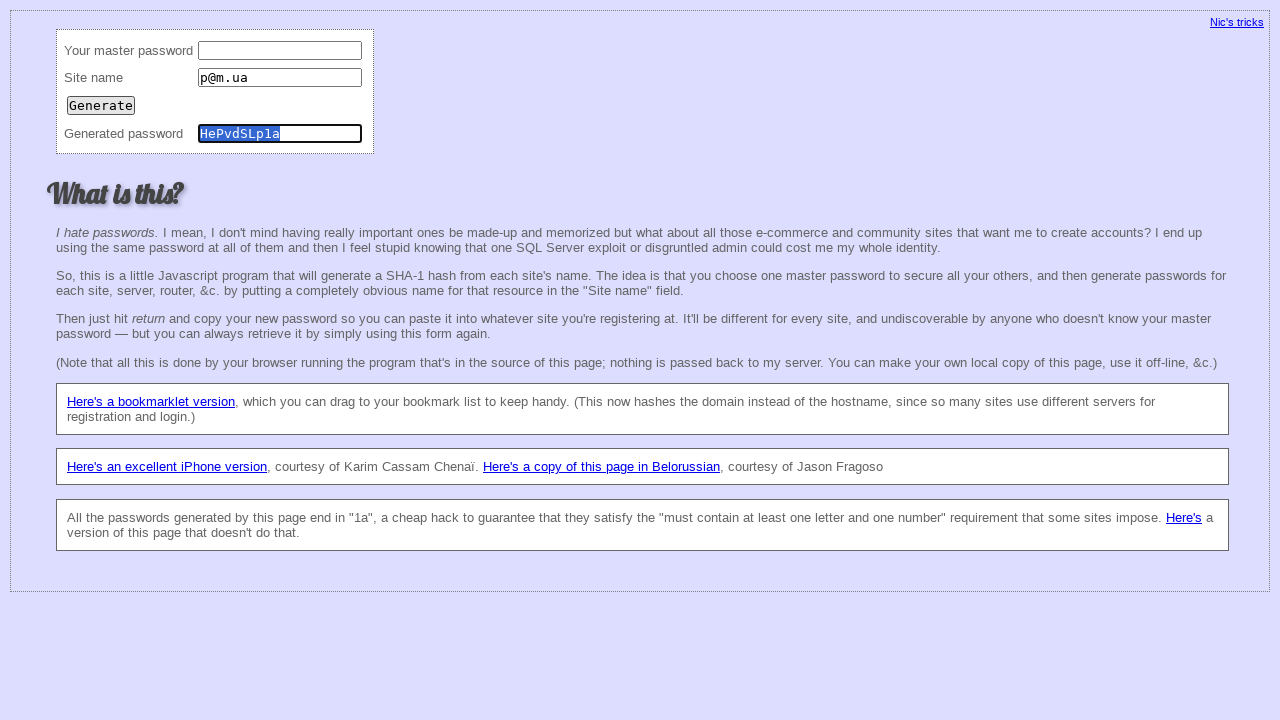

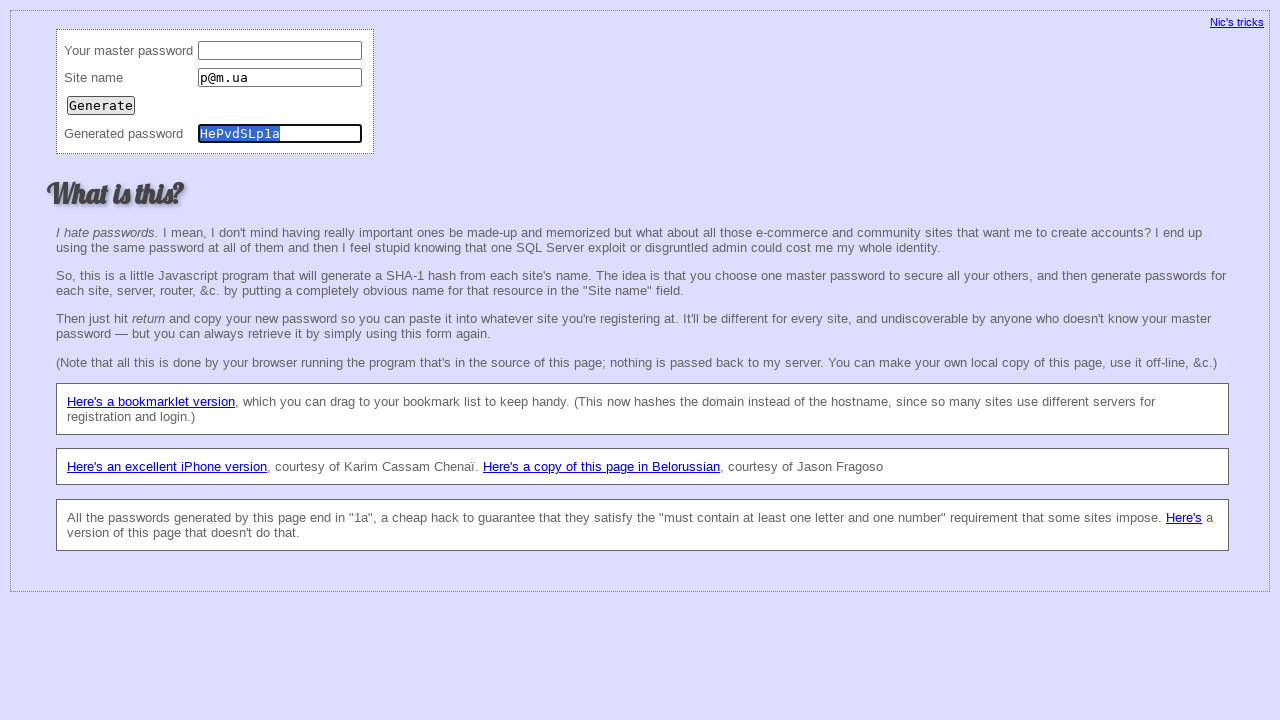